Tests dropdown selection functionality by selecting birth year, month, and day using different selection methods (by index, value, and visible text)

Starting URL: https://testcenter.techproeducation.com/index.php?page=dropdown

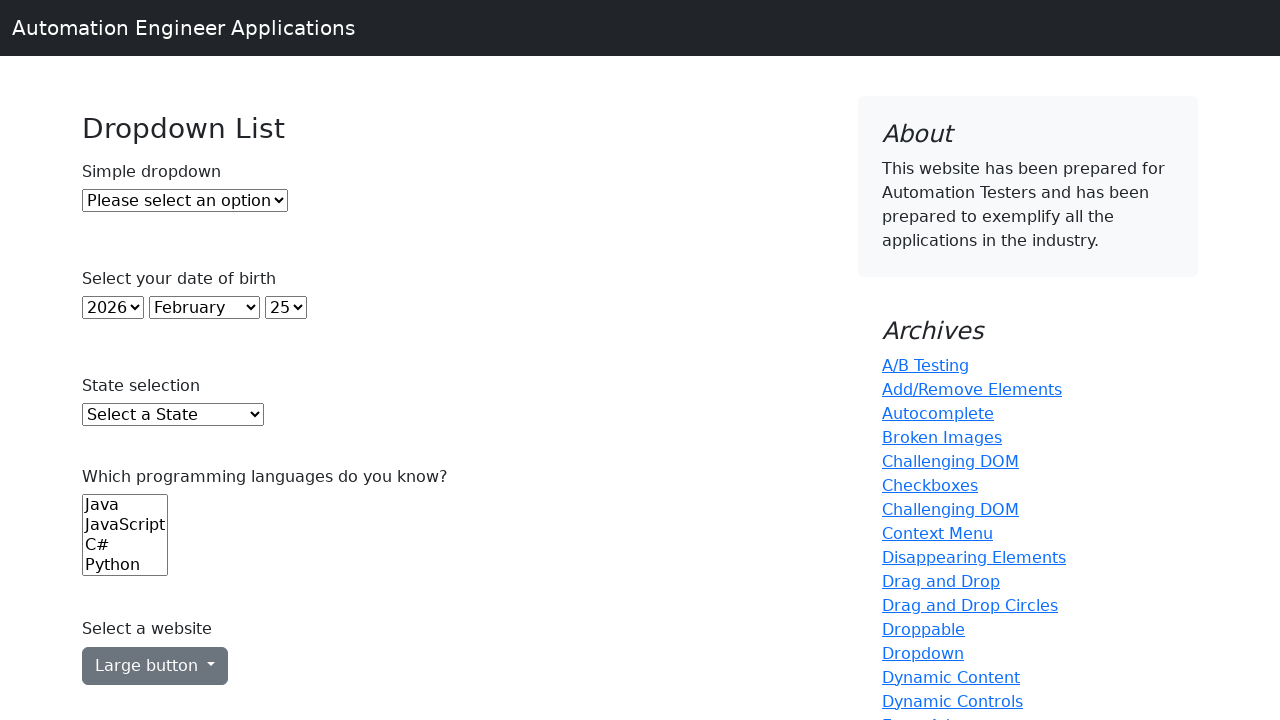

Selected birth year 2000 by index 22 from year dropdown on select#year
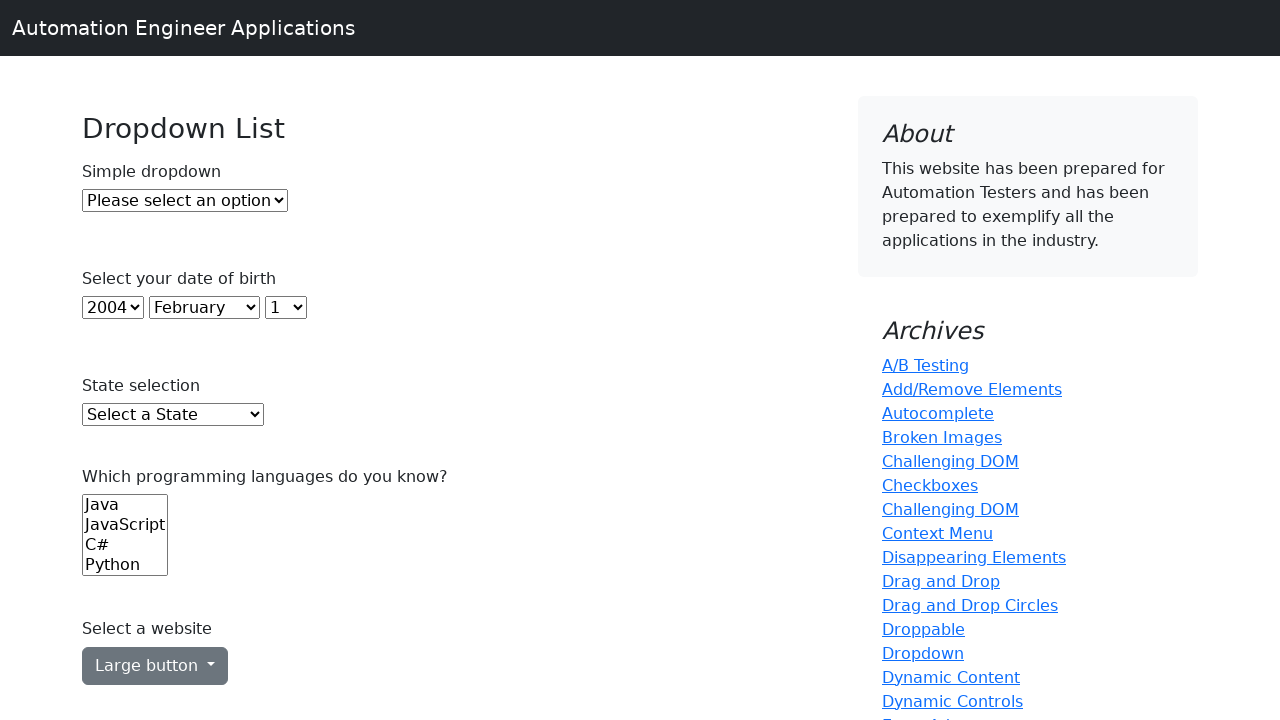

Selected January (value '0') from month dropdown on select#month
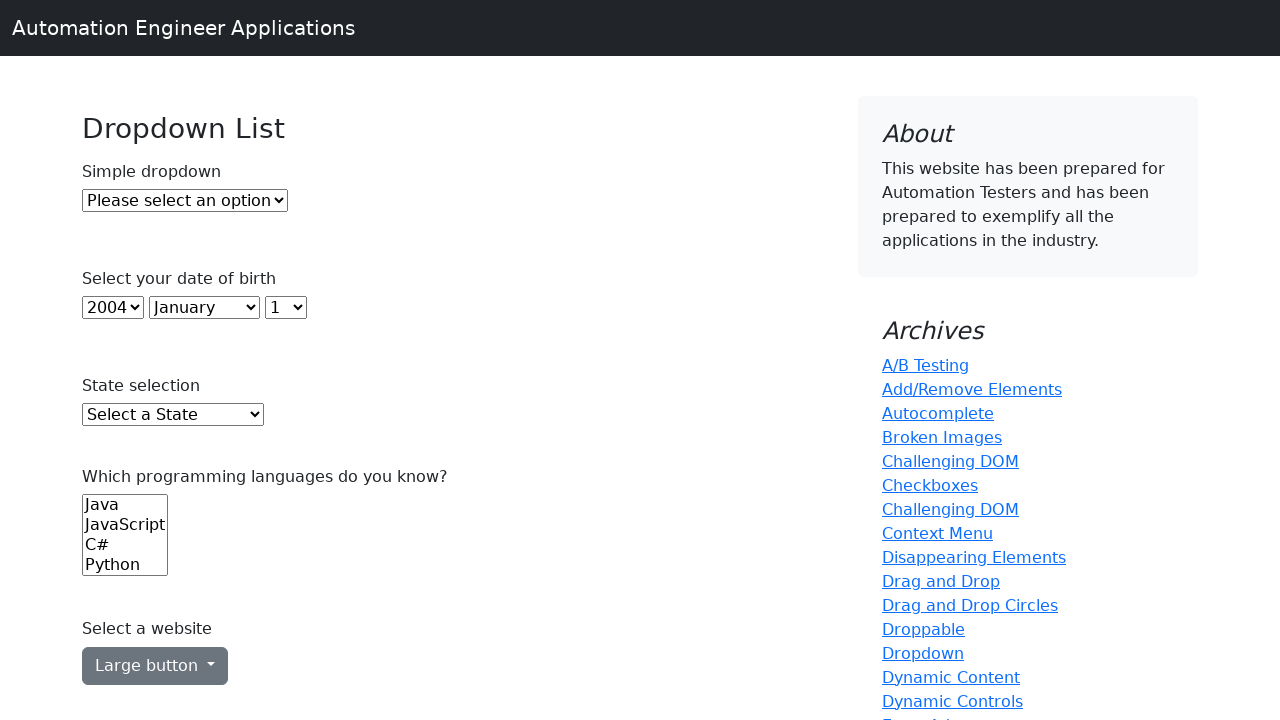

Selected day 10 by visible text from day dropdown on select#day
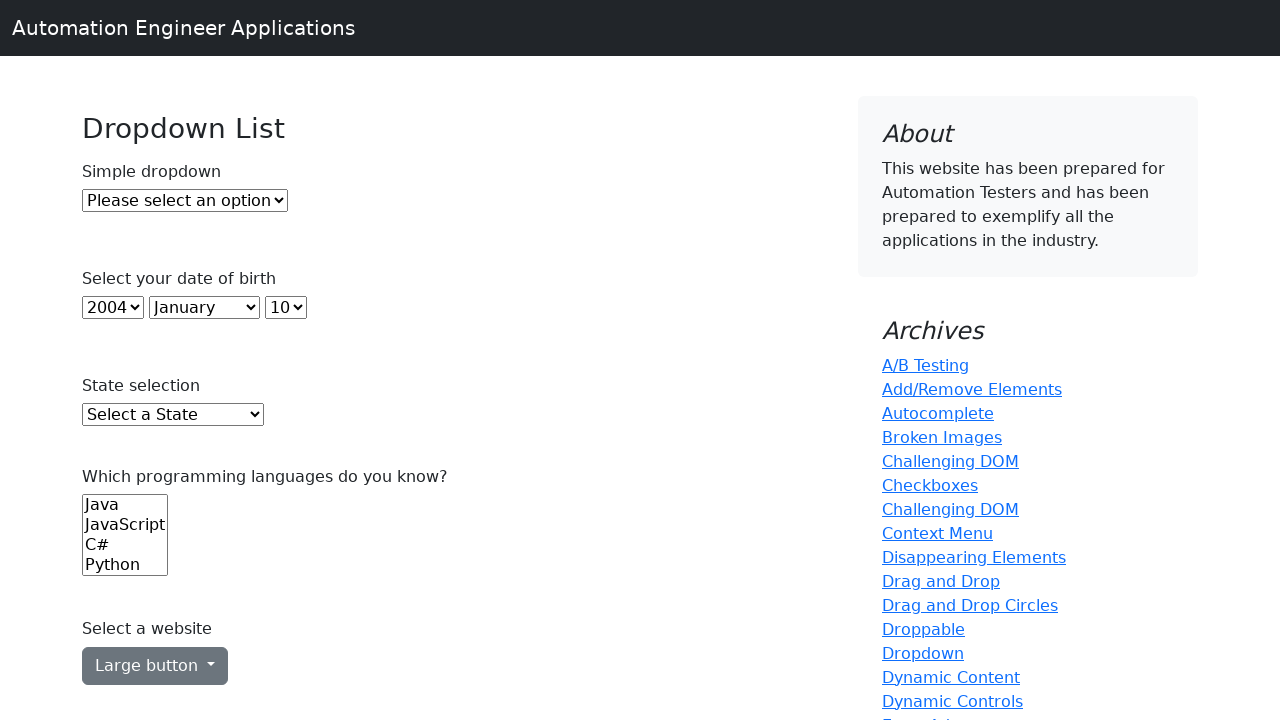

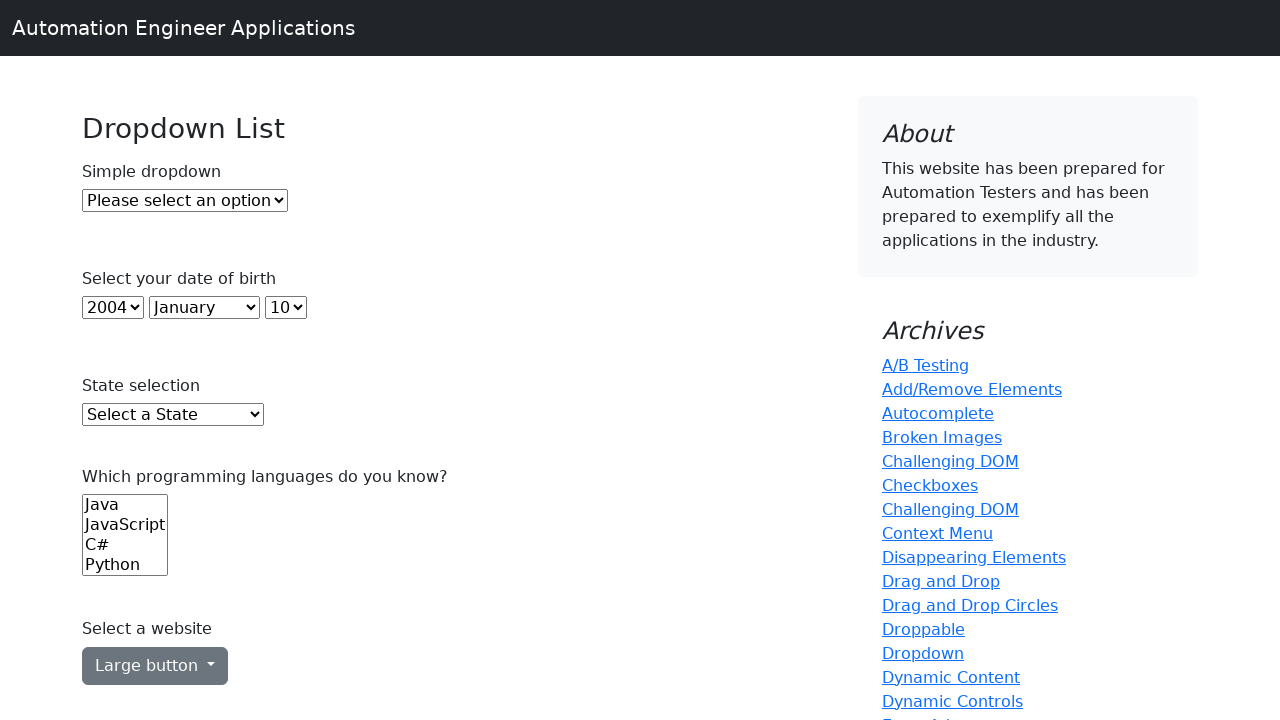